Tests that the Due column in table 1 can be sorted in ascending order by clicking the column header and verifying the values are in ascending numeric order

Starting URL: http://the-internet.herokuapp.com/tables

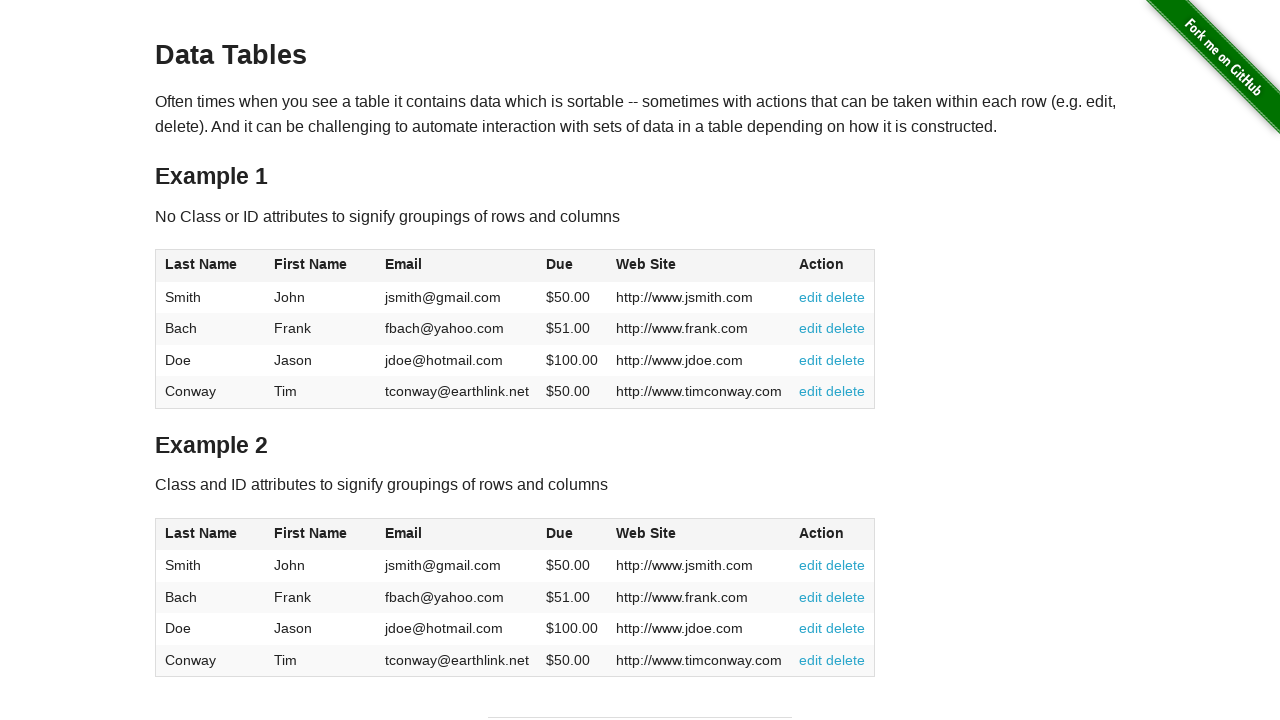

Clicked Due column header to sort ascending at (572, 266) on #table1 thead tr th:nth-child(4)
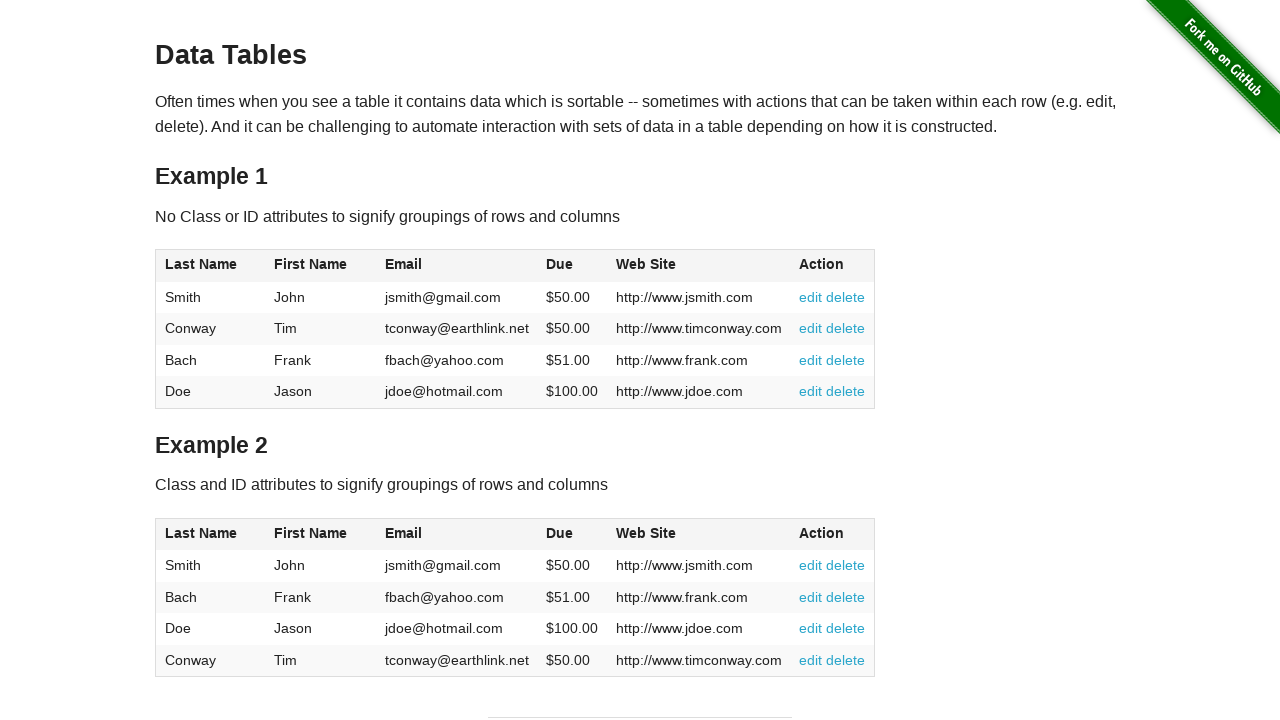

Due column data loaded after sort
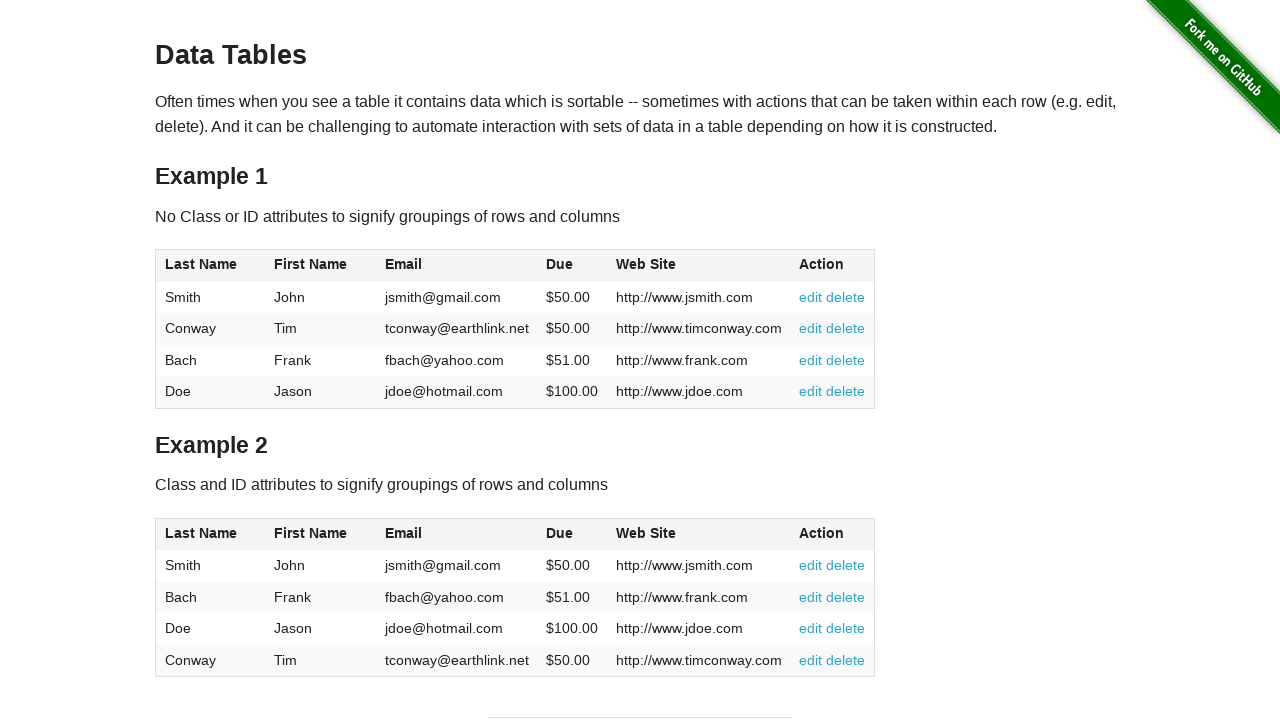

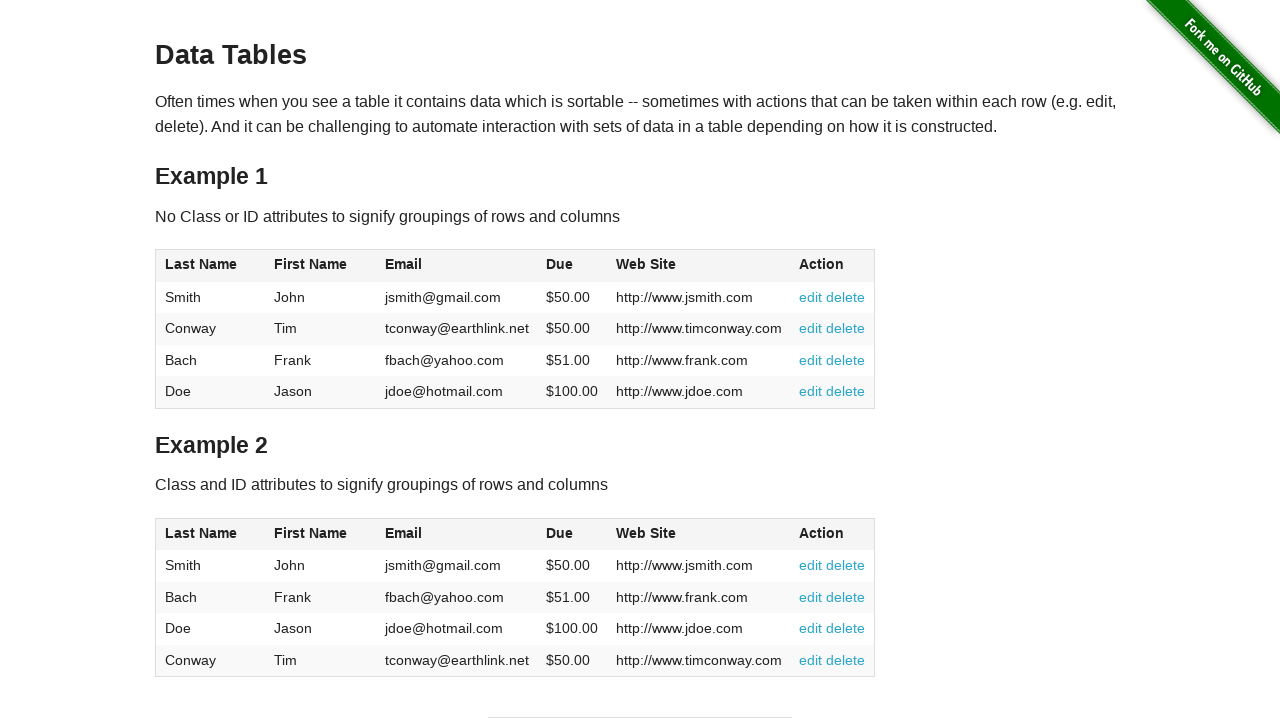